Tests drag and drop functionality on the jQuery UI droppable demo page by dragging an element and dropping it onto a target area within an iframe.

Starting URL: https://jqueryui.com/droppable/

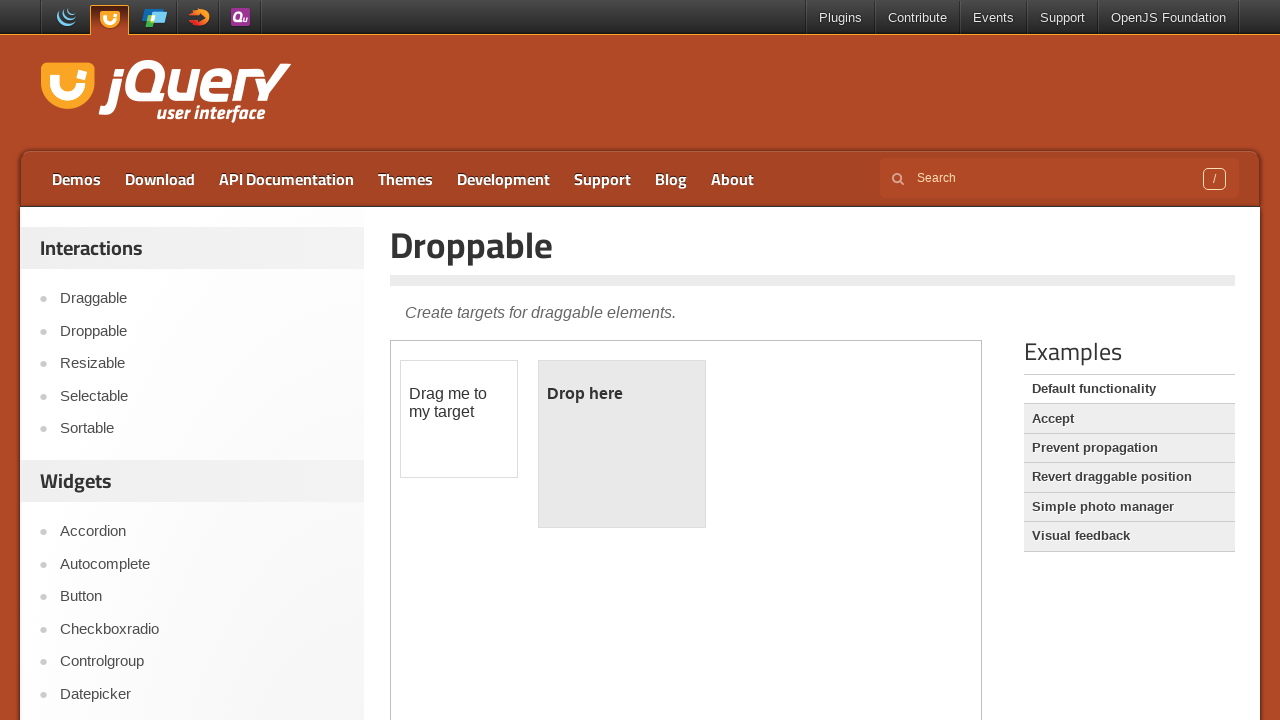

Located the demo iframe on the droppable page
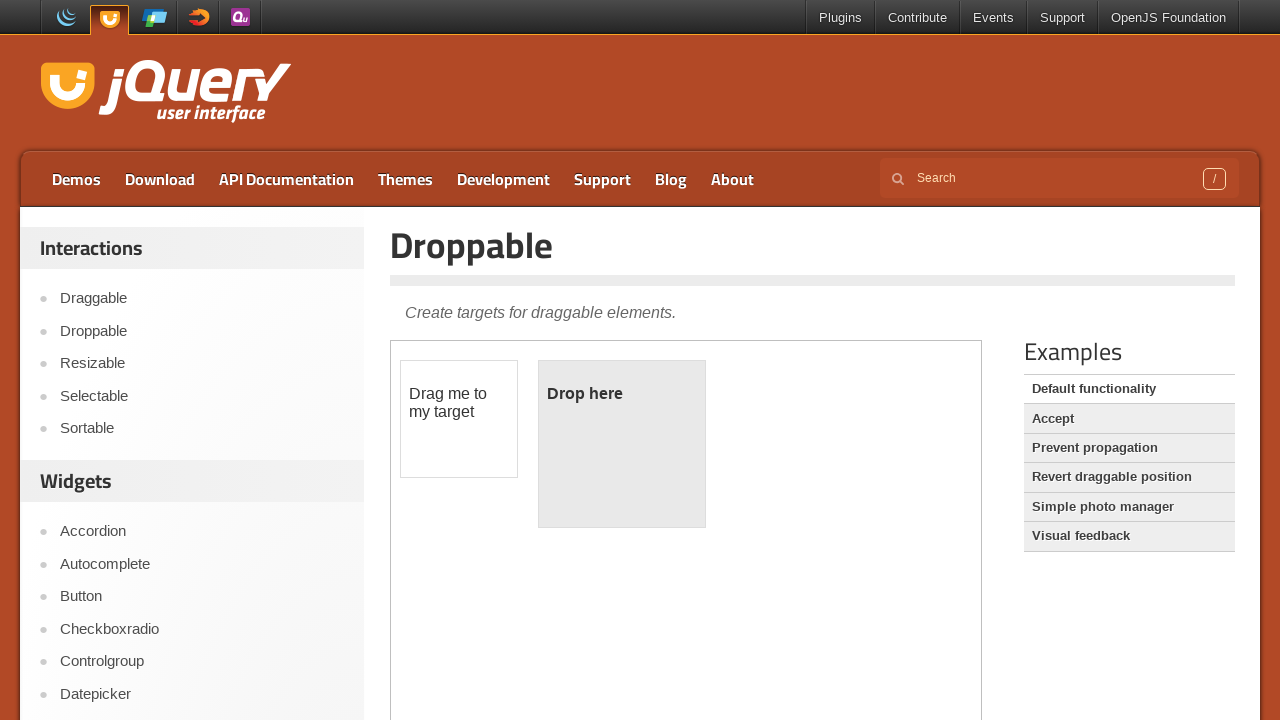

Located the draggable element with ID 'draggable' within the iframe
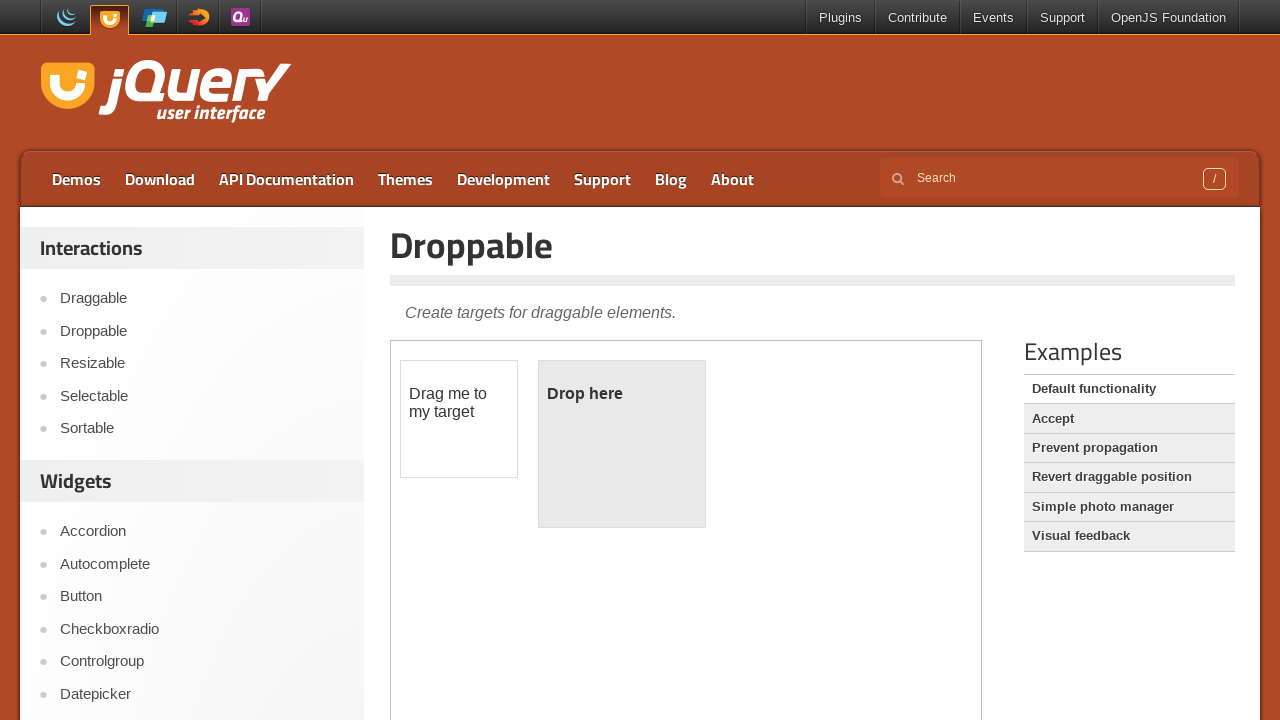

Located the droppable target element with ID 'droppable' within the iframe
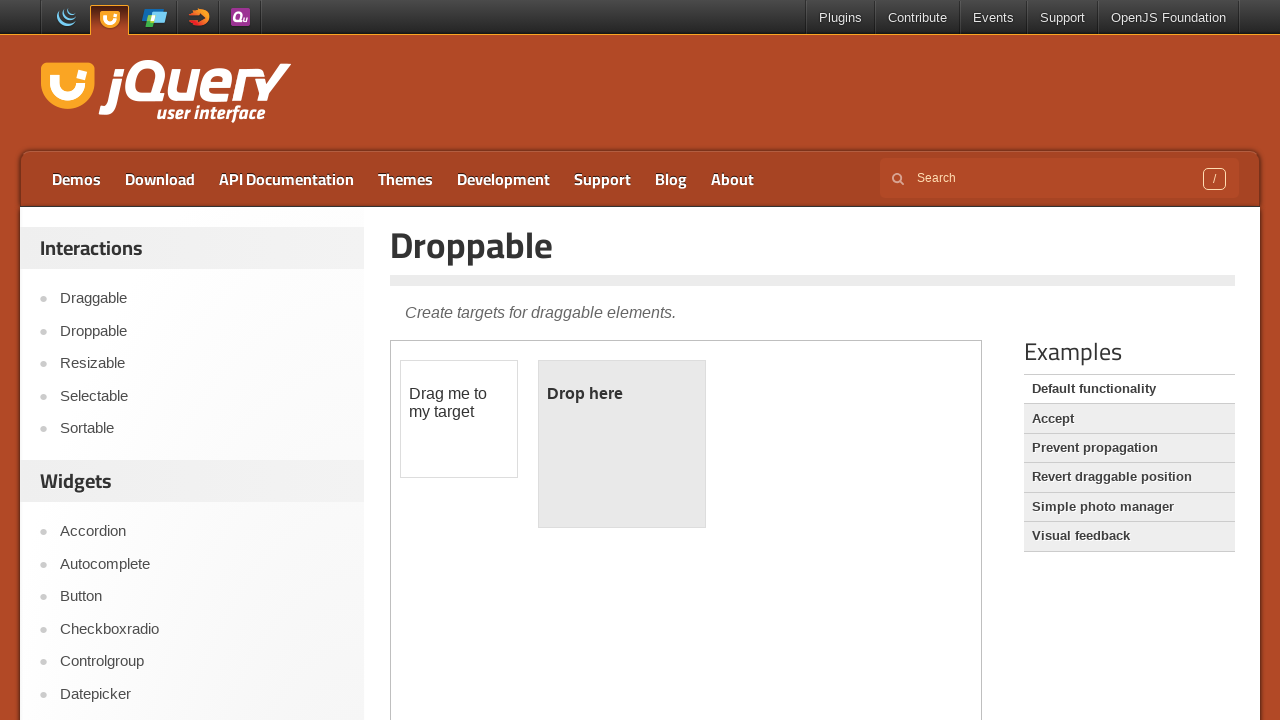

Dragged the draggable element onto the droppable target area at (622, 444)
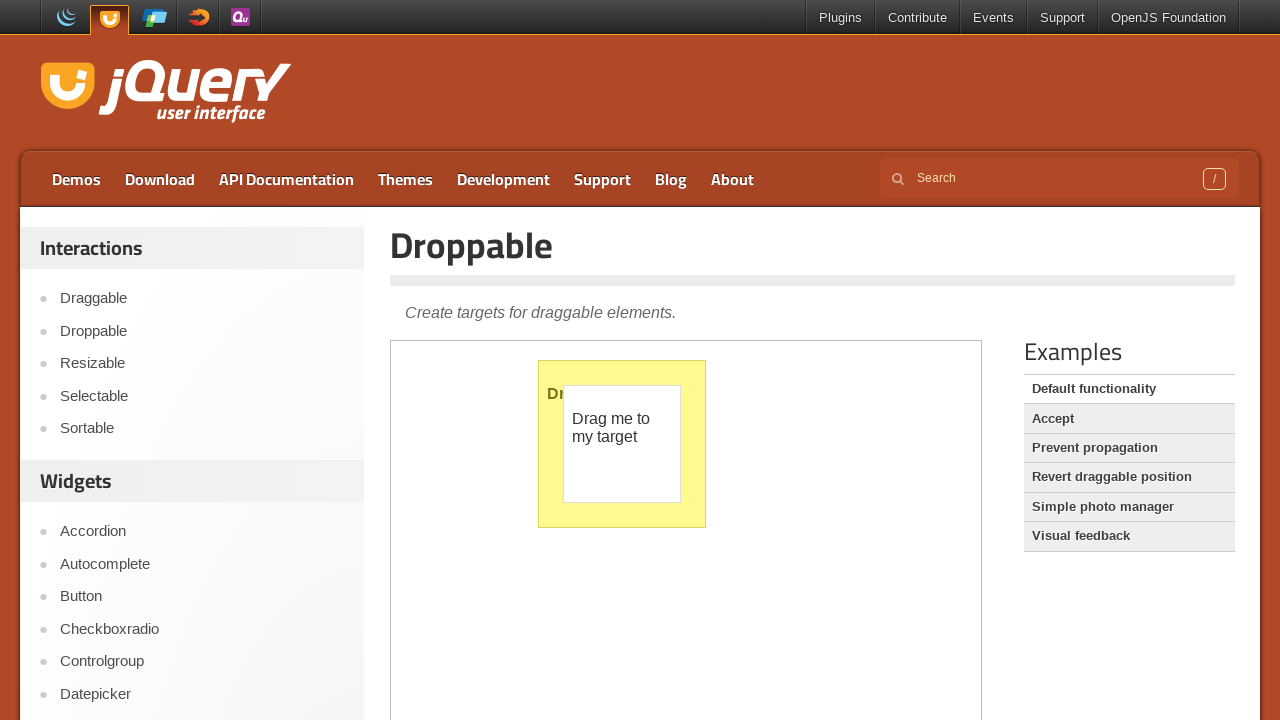

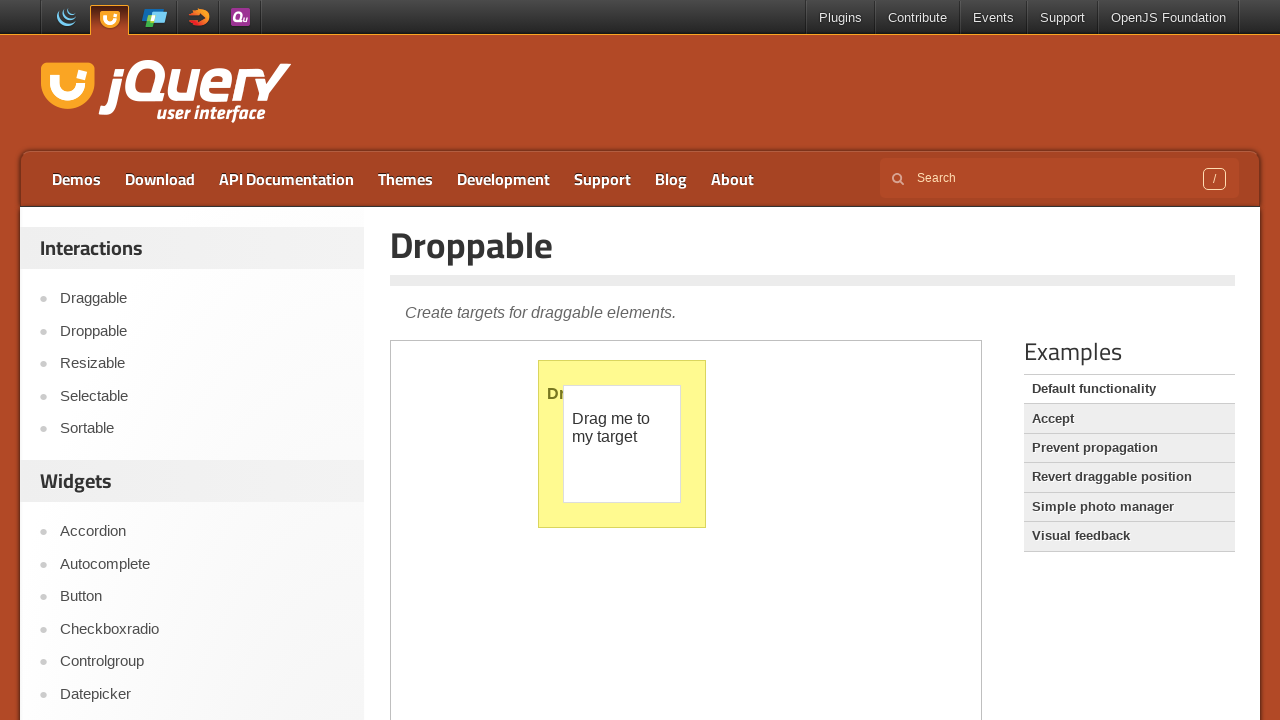